Tests that an error message appears when the phone number field contains more than 12 characters.

Starting URL: https://dashboard.melaka.app/register

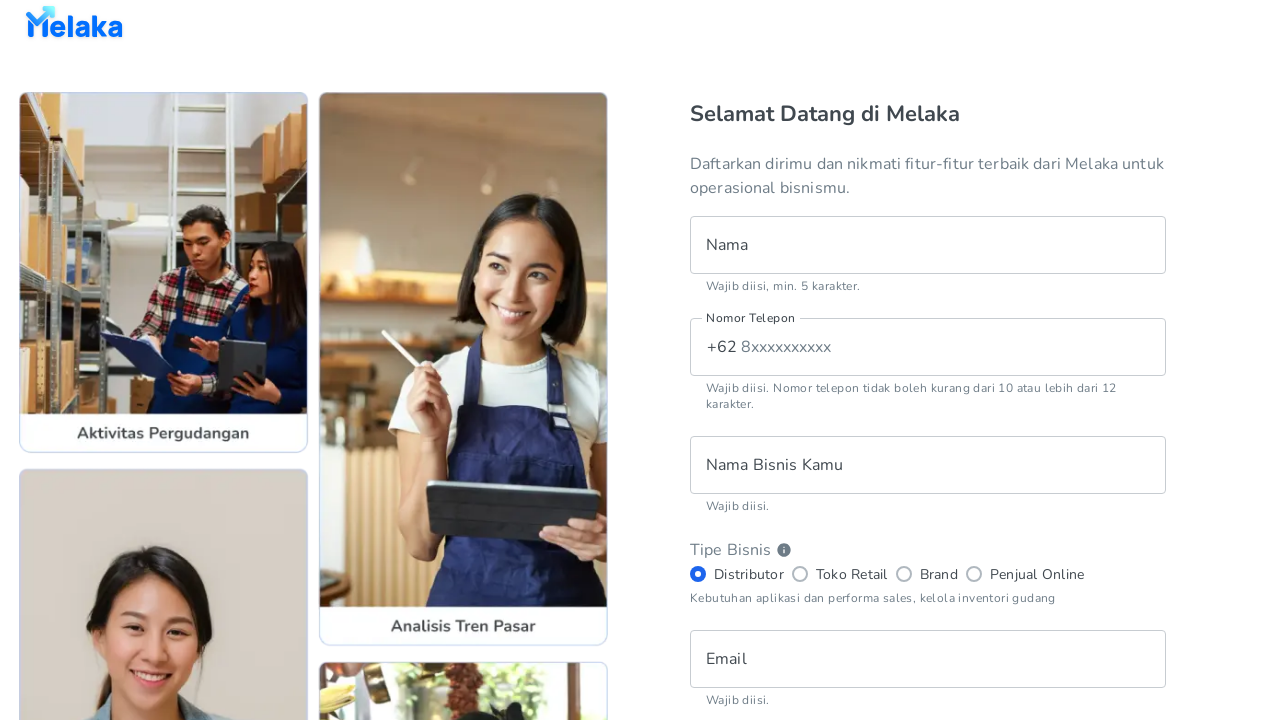

Navigated to registration page
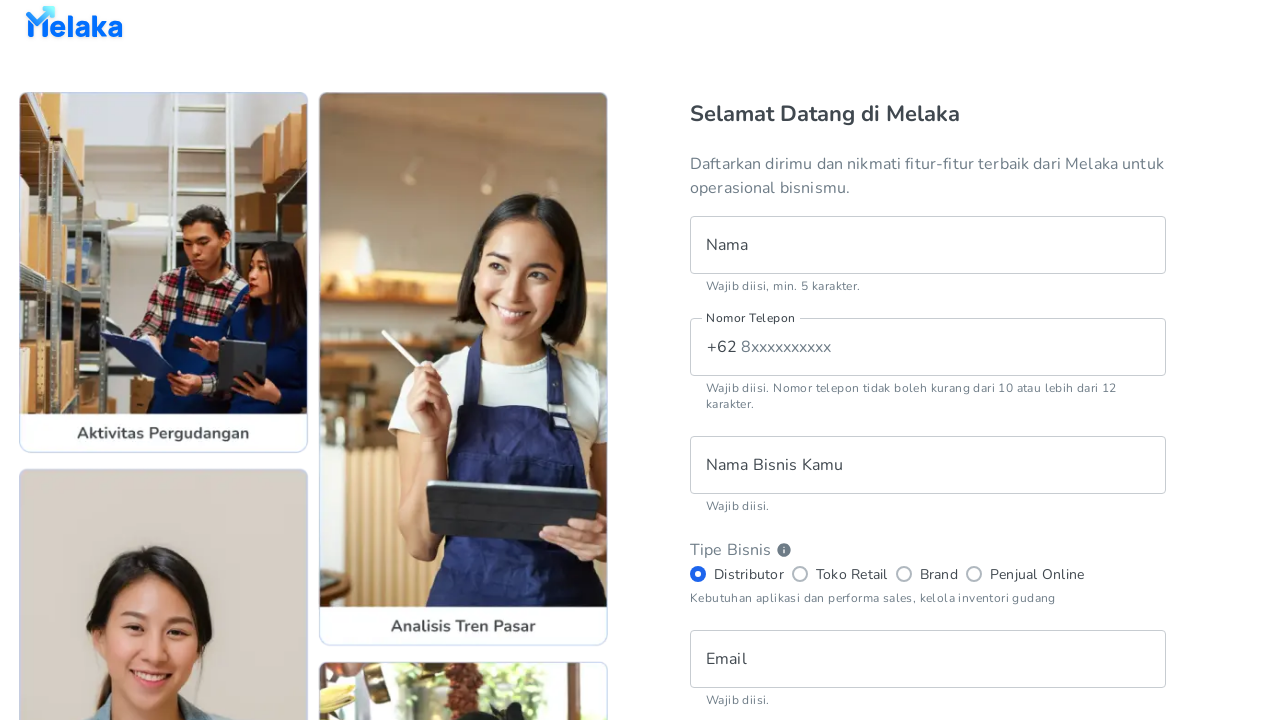

Filled phone number field with 15-character string '12345678987765' on input[data-testid="register__text-field__phone-number"]
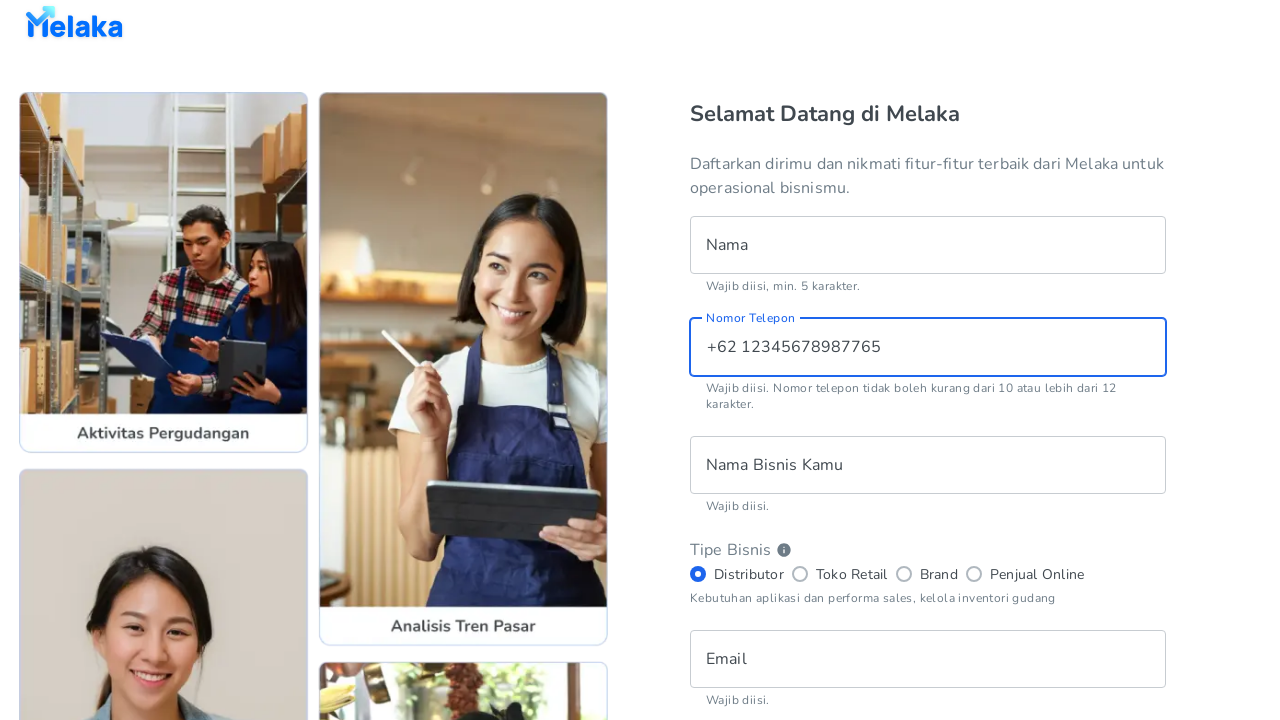

Clicked terms and conditions checkbox at (700, 502) on [data-testid="register__checkbox__tnc"]
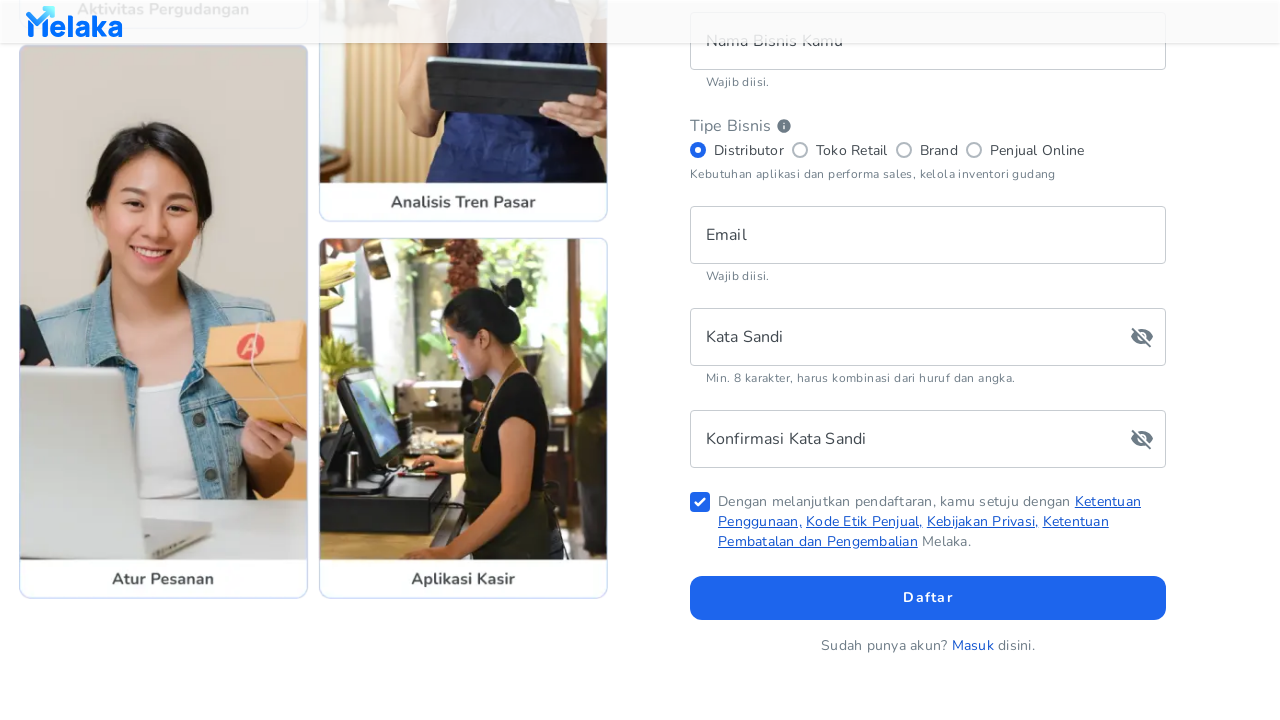

Clicked sign up button to trigger validation at (928, 598) on [data-testid="register__button__sign-up"]
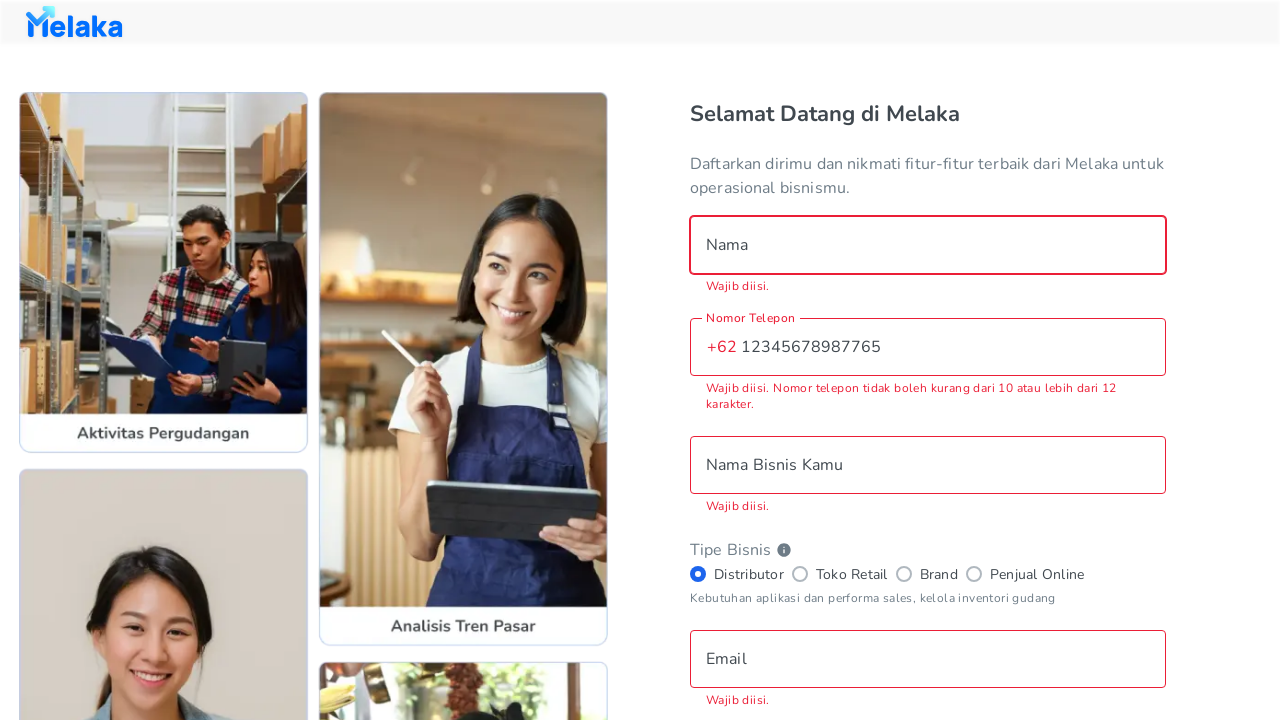

Error message appeared for phone number field exceeding 12 characters
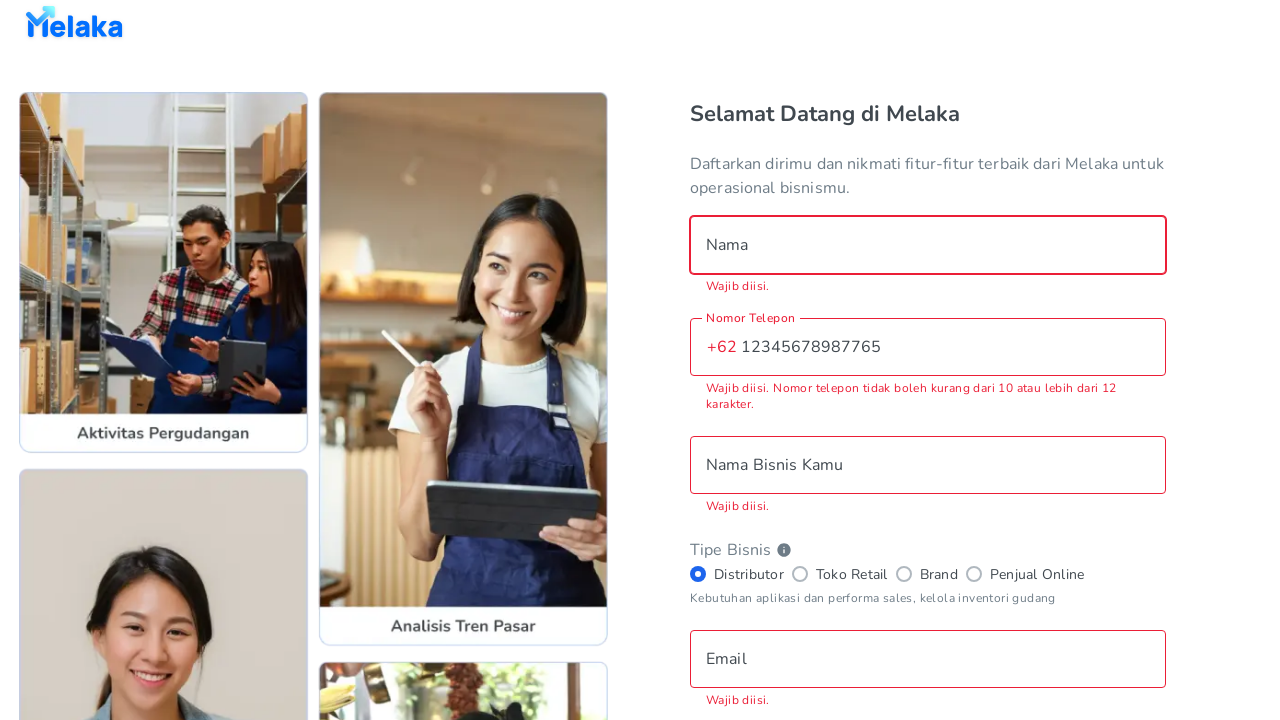

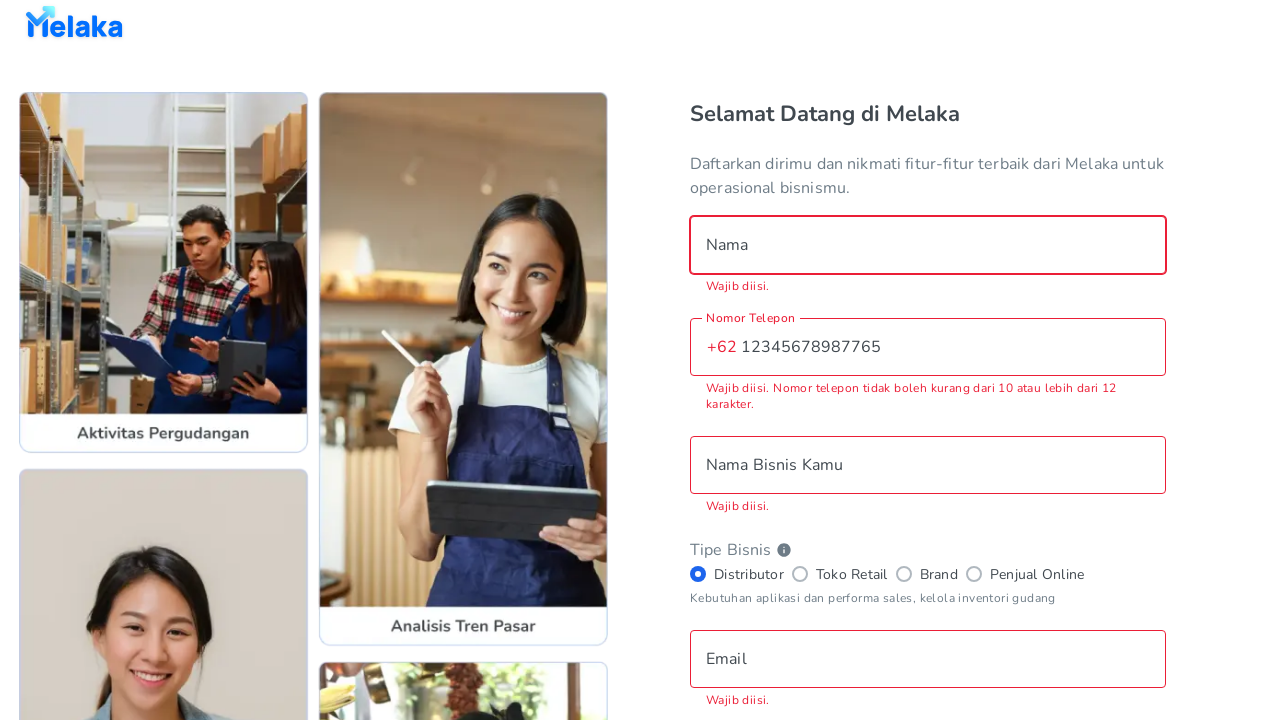